Tests browser window handling functionality including opening new tabs, new windows, and message windows, then switching between them and closing them on the DemoQA practice site.

Starting URL: https://demoqa.com/

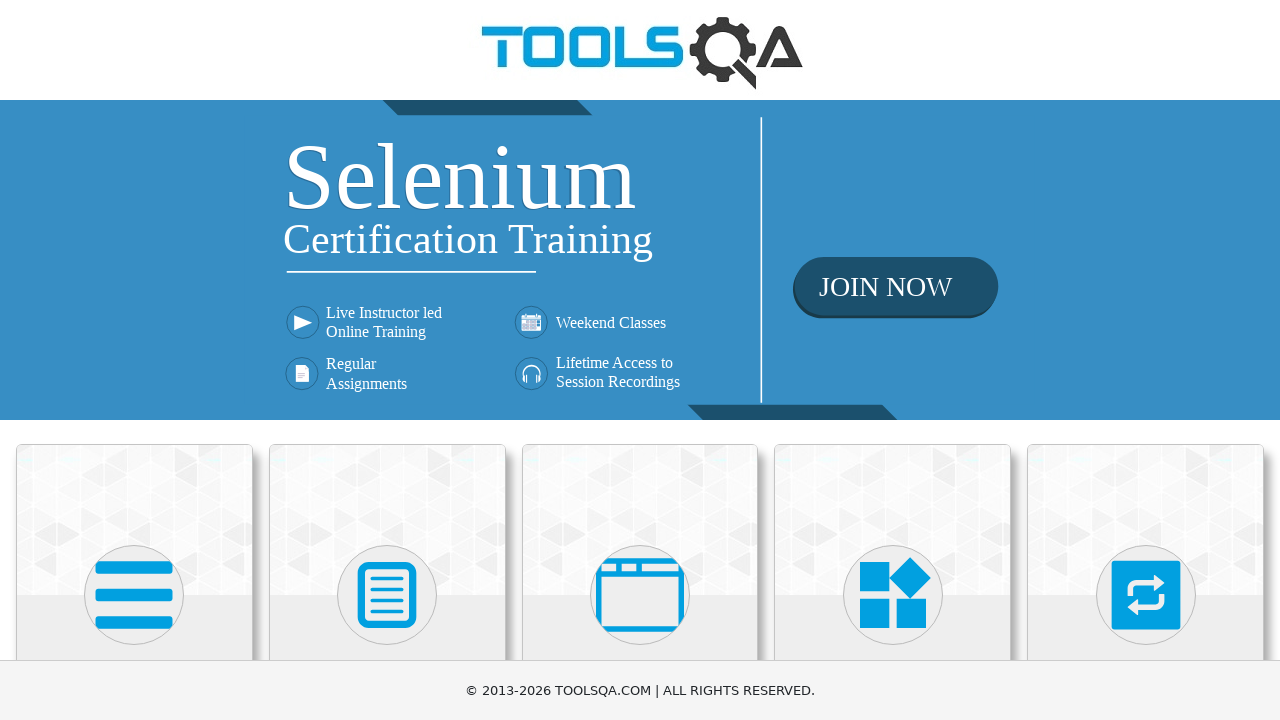

Scrolled down 450px to view menu items
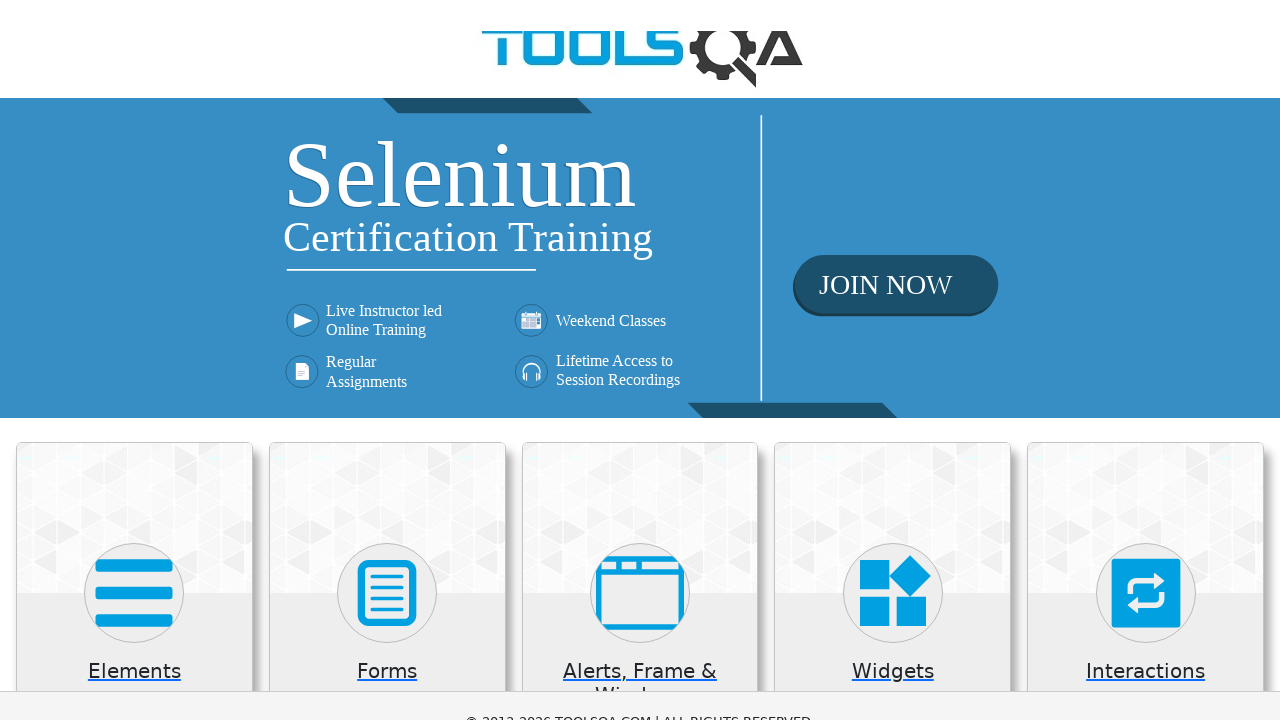

Clicked on 'Alerts, Frame & Windows' section at (640, 235) on xpath=//h5[text()='Alerts, Frame & Windows']
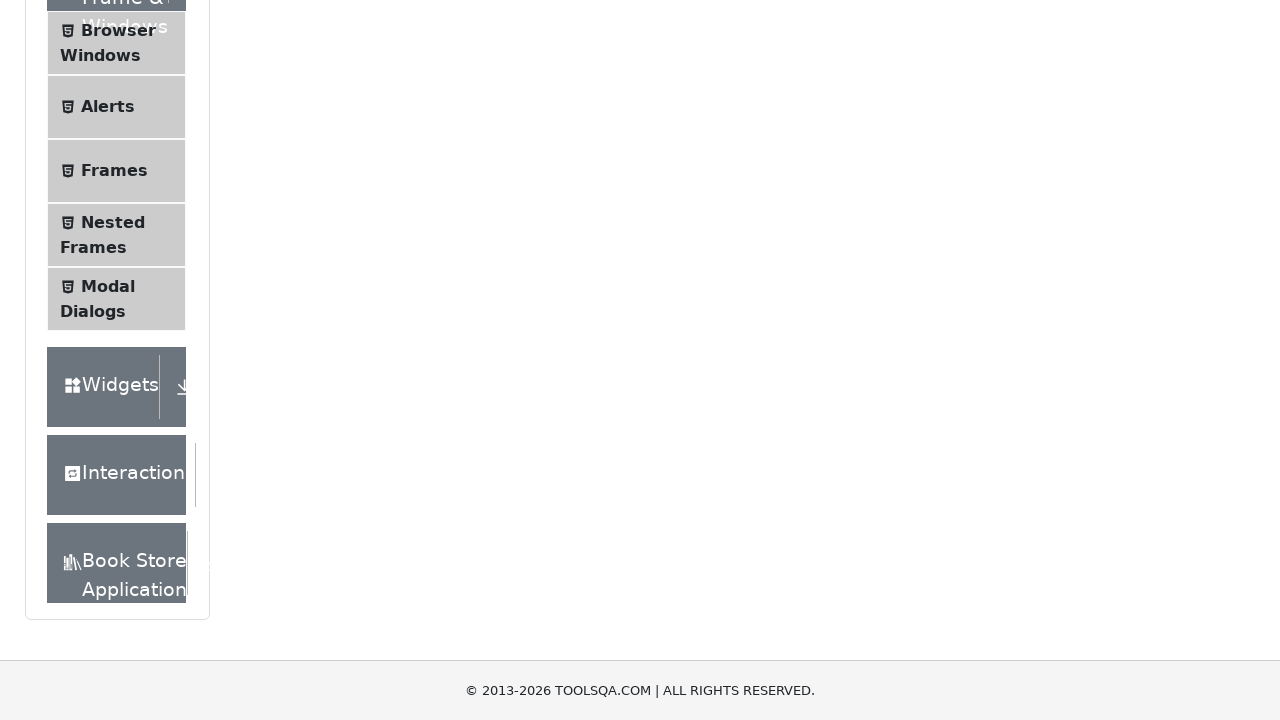

Clicked on 'Browser Windows' menu item at (118, 30) on xpath=//span[text()='Browser Windows']
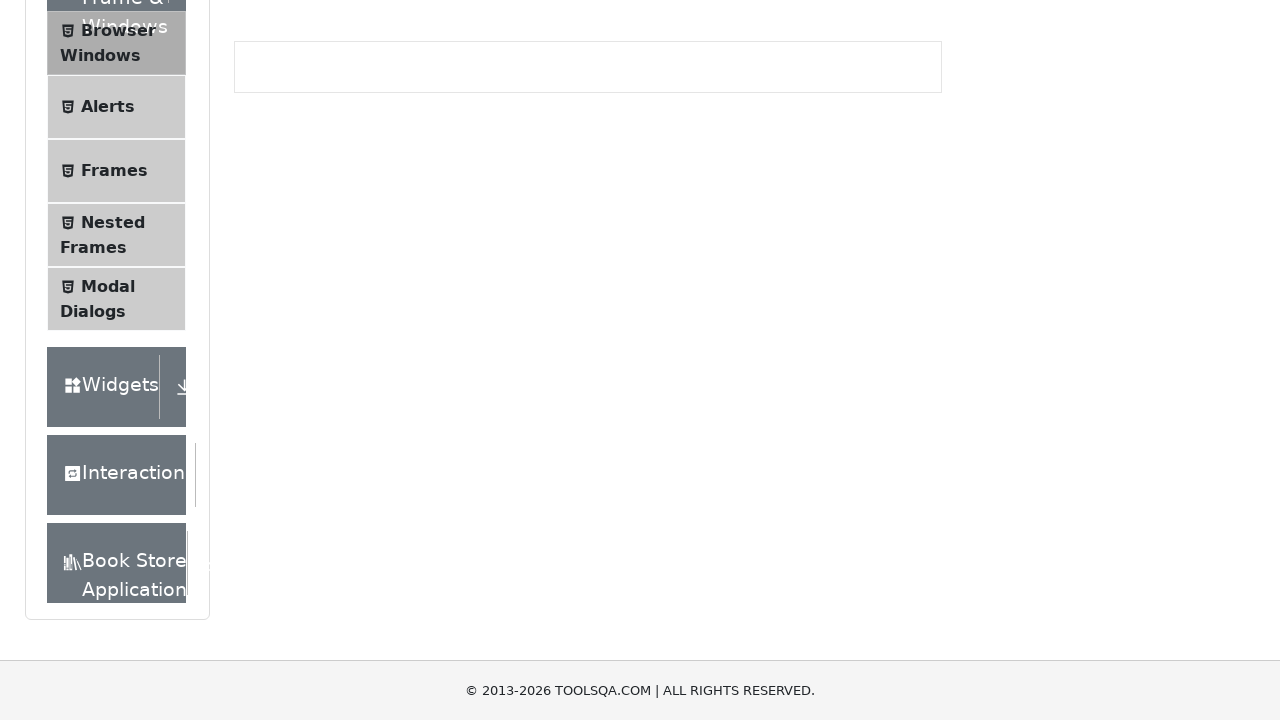

Clicked 'New Tab' button and new tab opened at (280, 242) on #tabButton
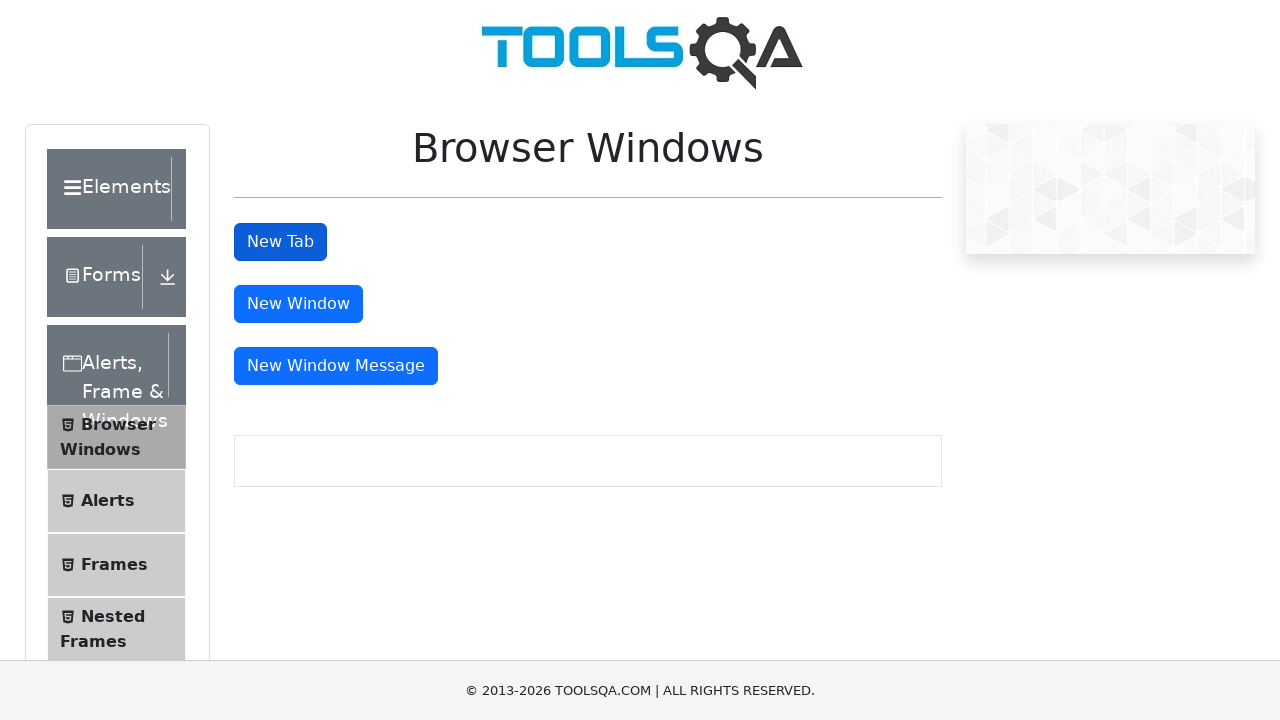

New tab page loaded
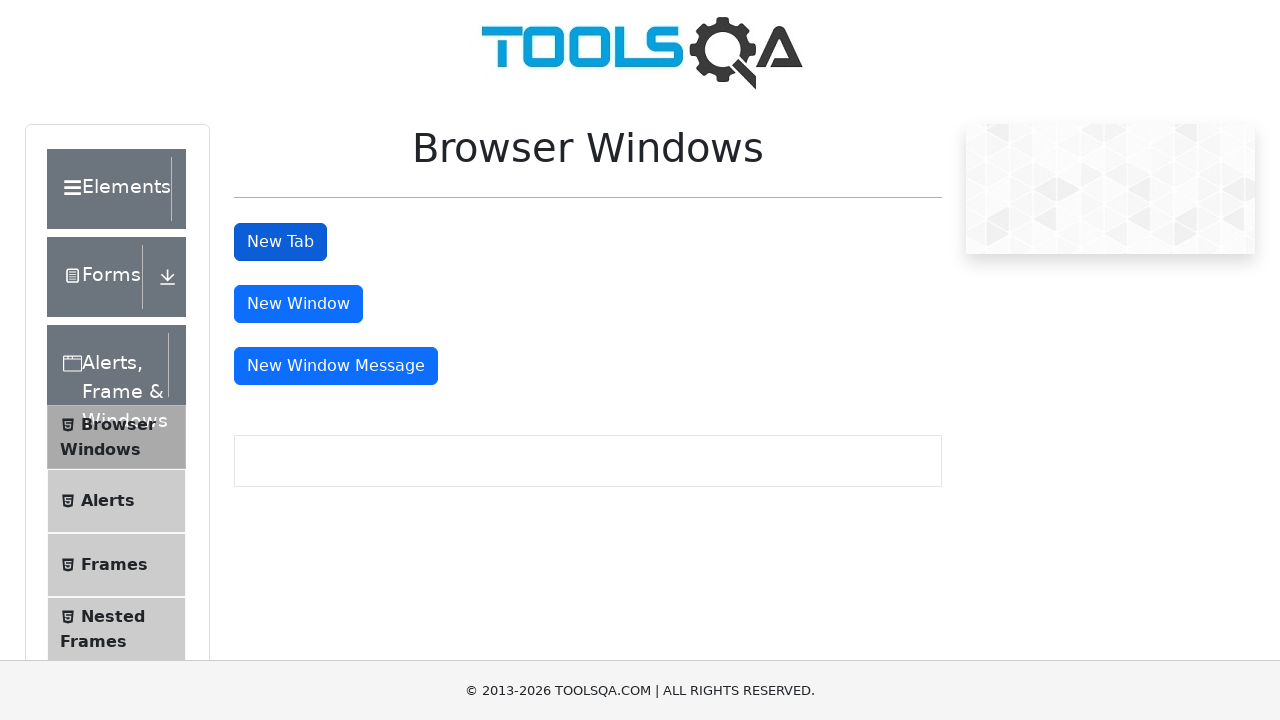

Closed new tab
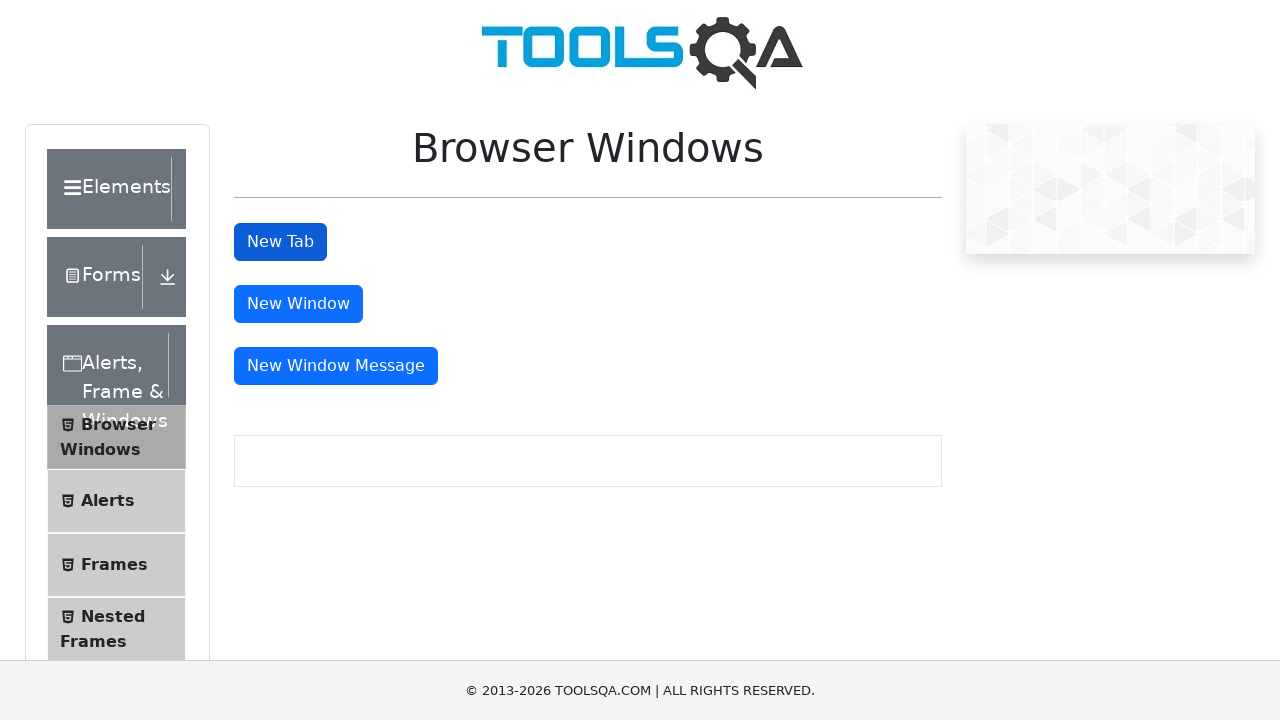

Clicked 'New Window' button and new window opened at (298, 304) on #windowButton
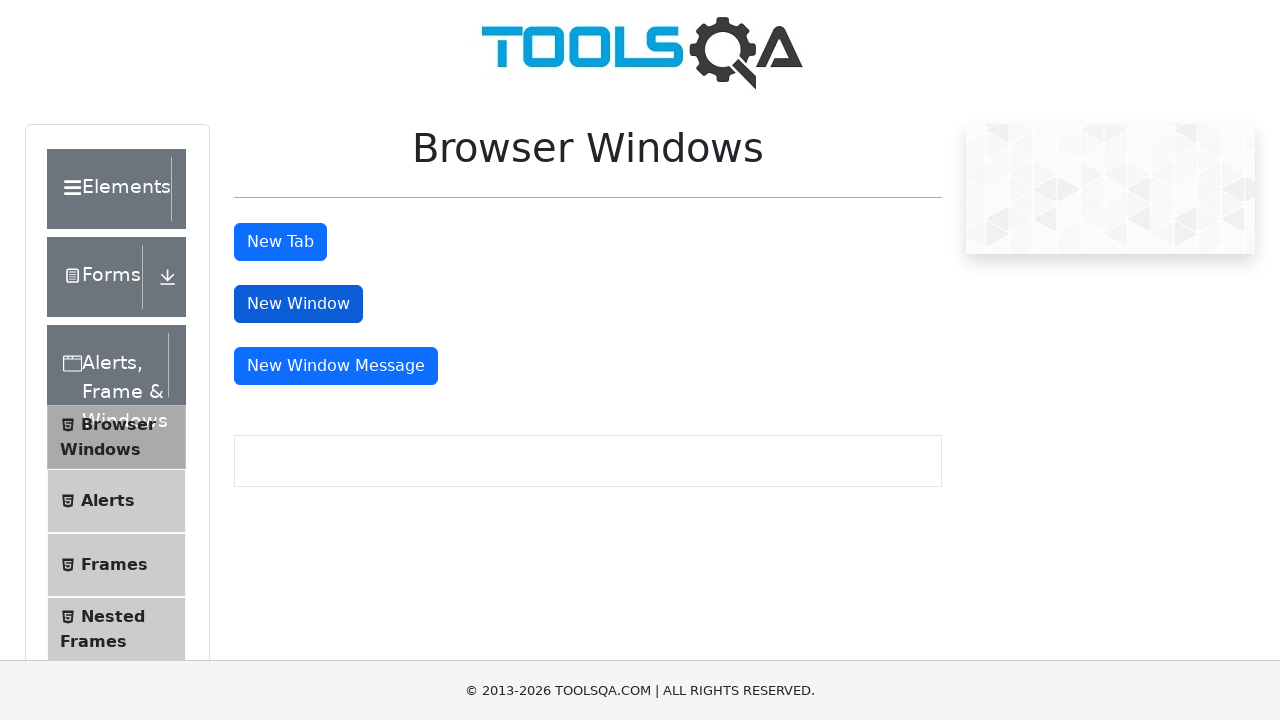

New window page loaded
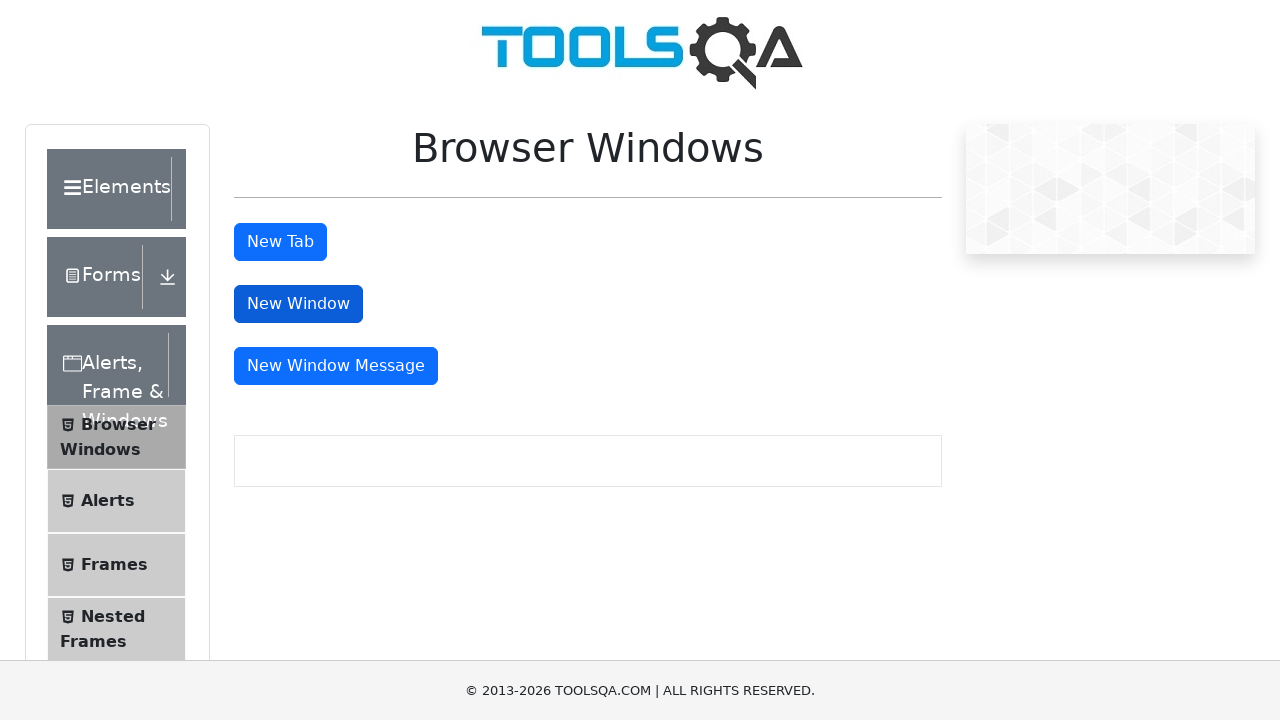

Closed new window
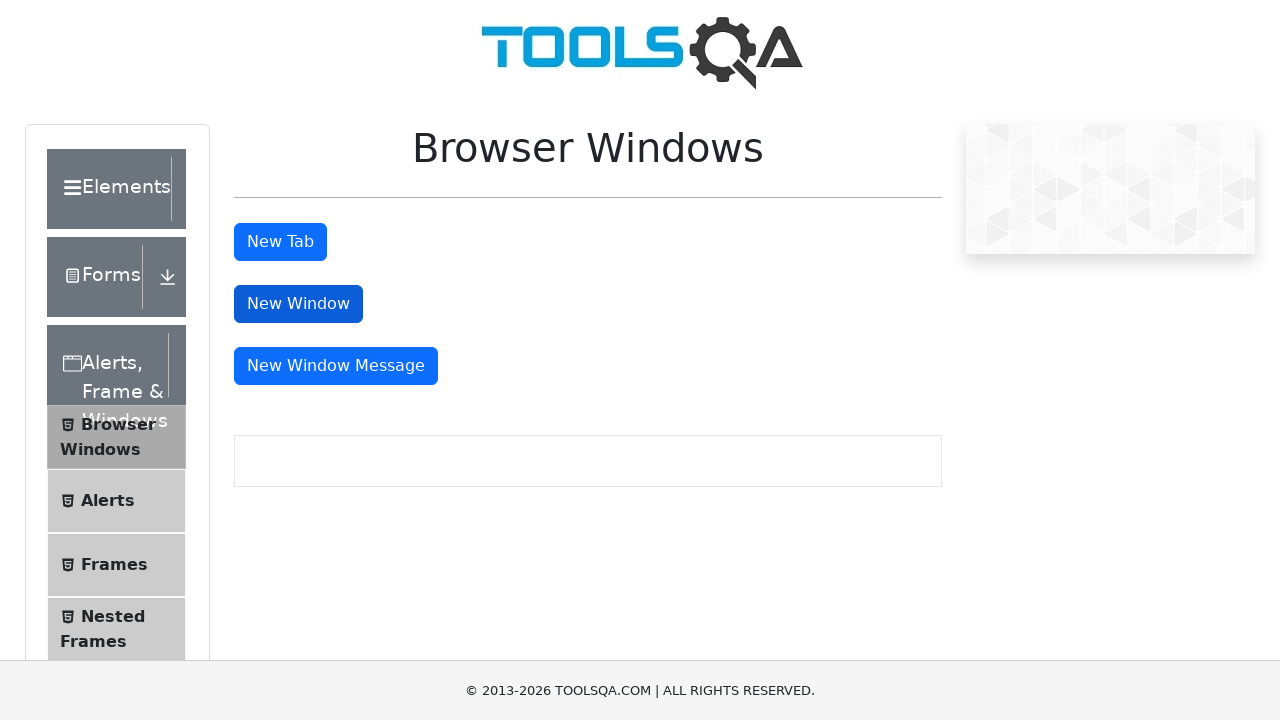

Clicked 'New Window Message' button and message window opened at (336, 366) on #messageWindowButton
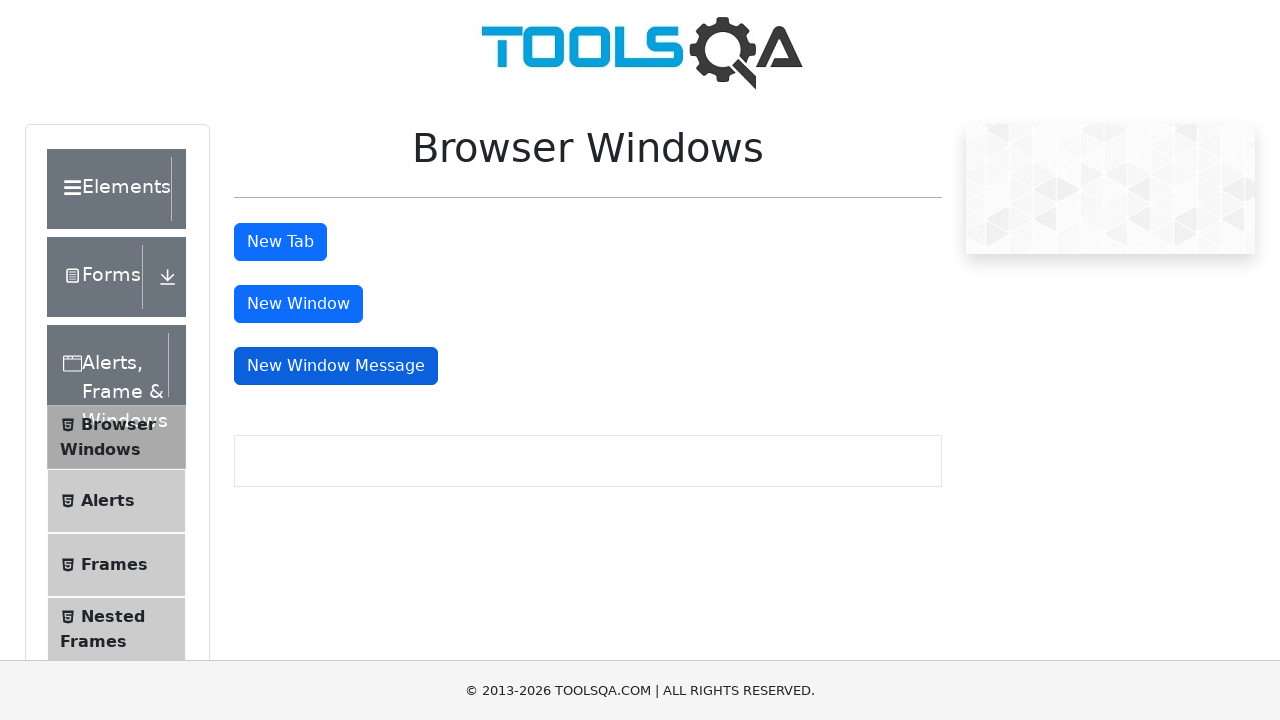

Message window page loaded
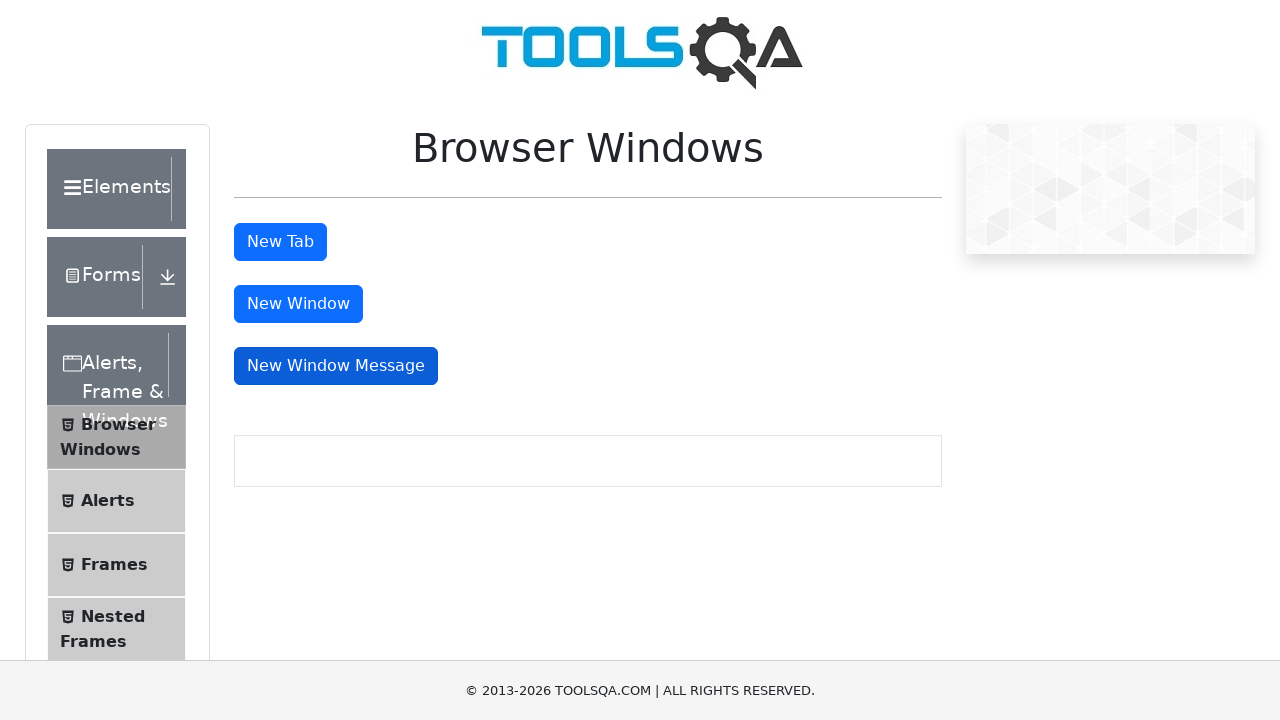

Closed message window
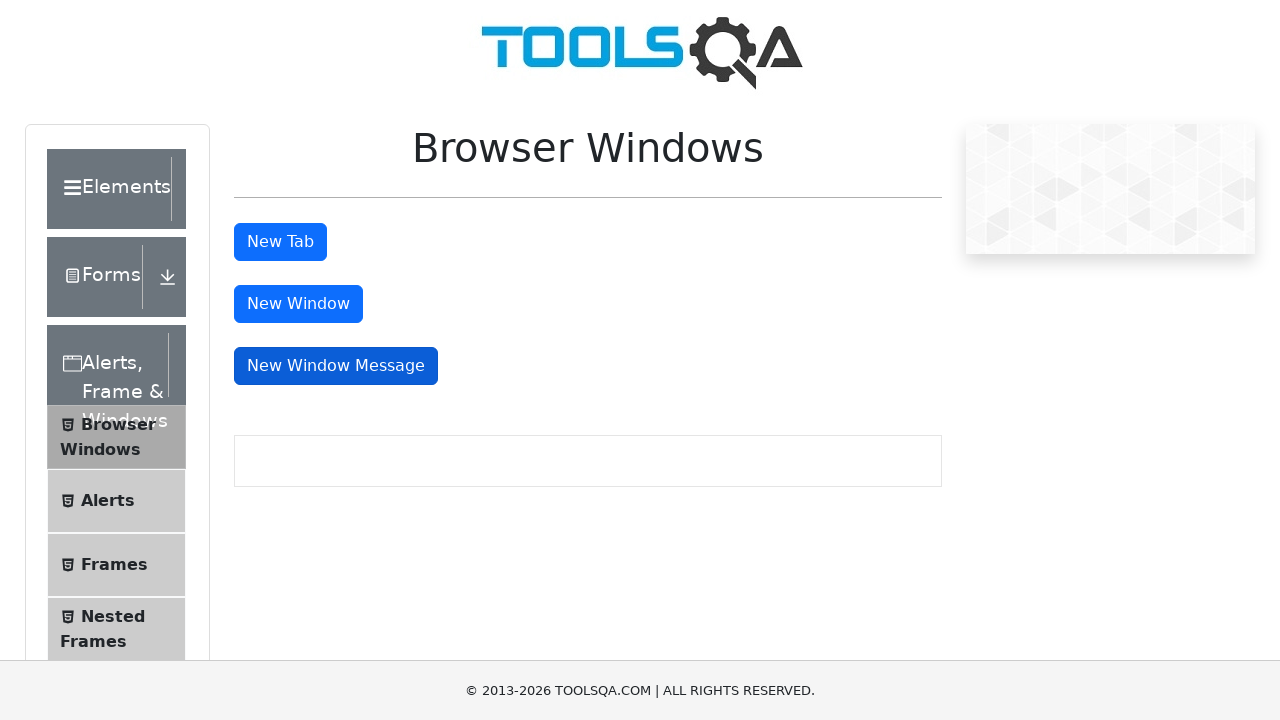

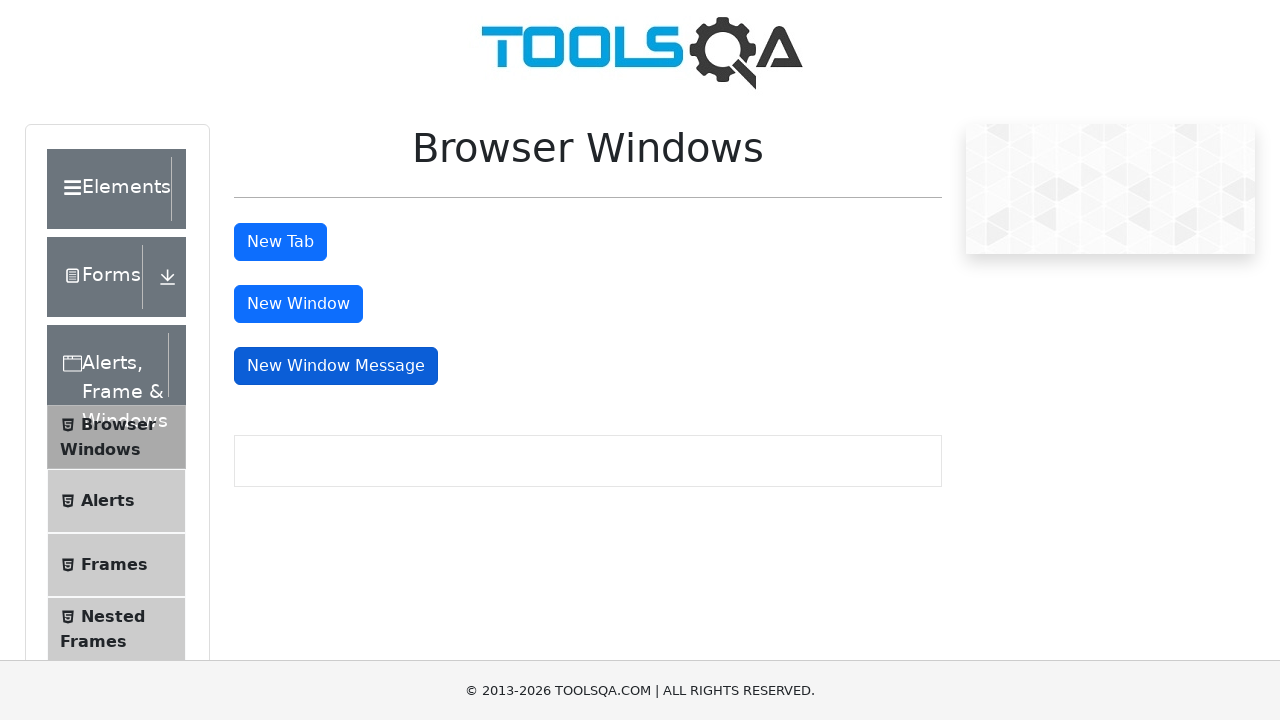